Tests registration form with mismatched passwords by entering different values in password and confirm password fields

Starting URL: https://alada.vn/tai-khoan/dang-ky.html

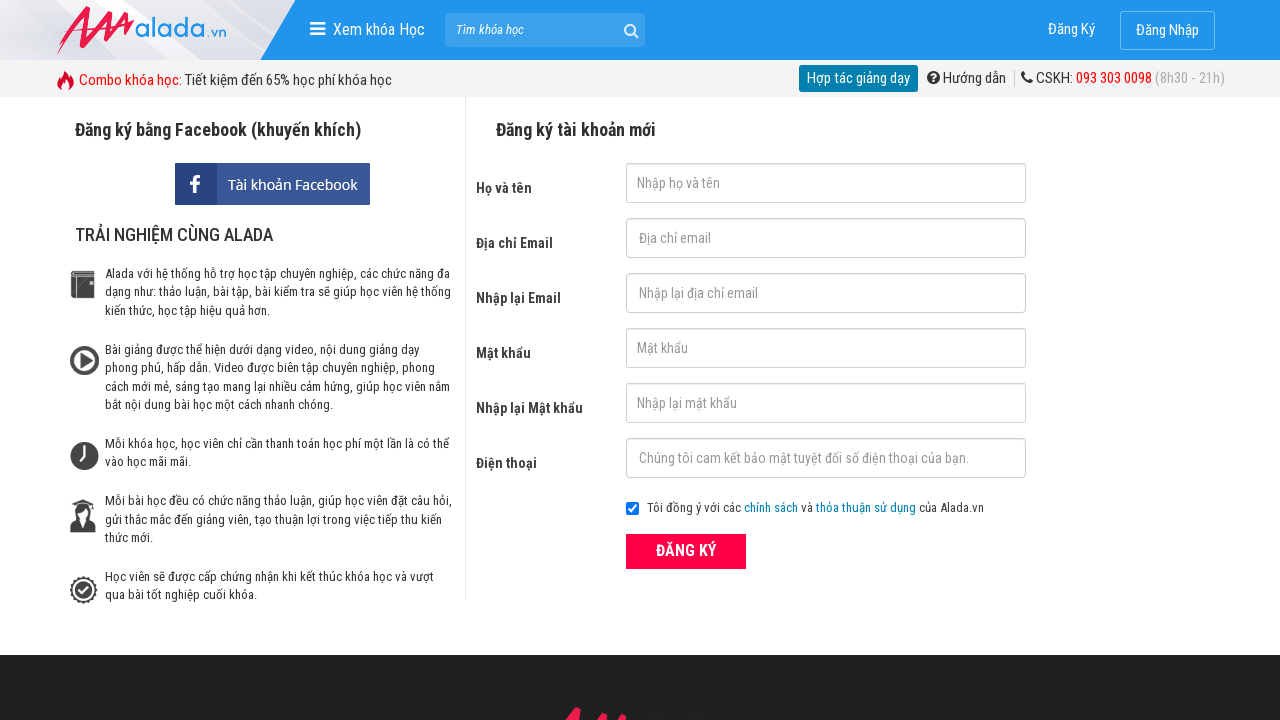

Filled first name field with 'John Wick' on #txtFirstname
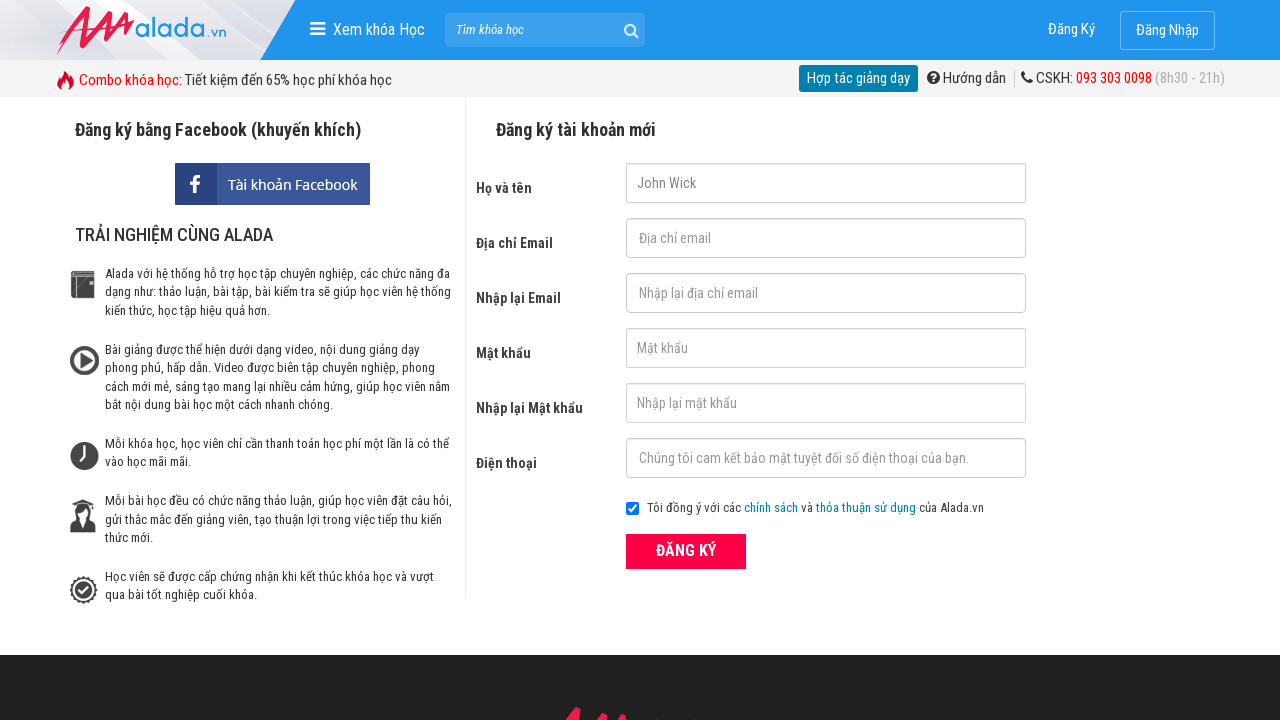

Filled email field with 'john@wick.com' on #txtEmail
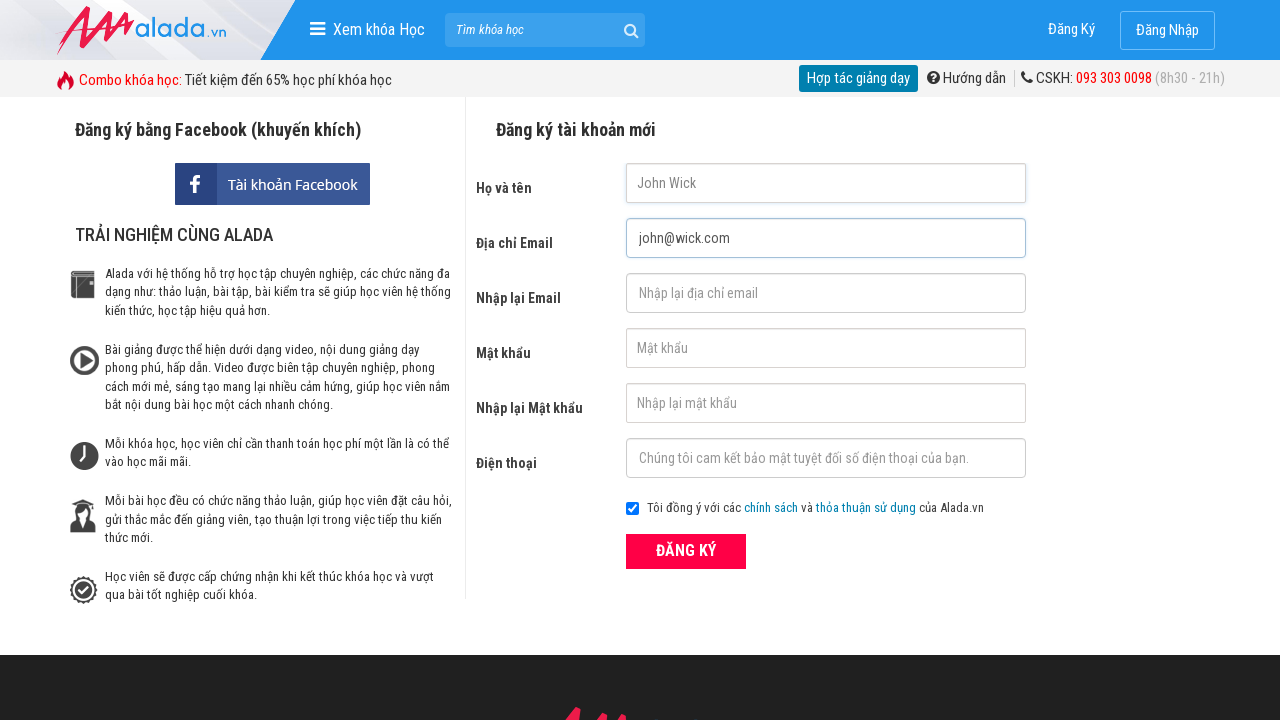

Filled confirm email field with 'john@wick.com' on #txtCEmail
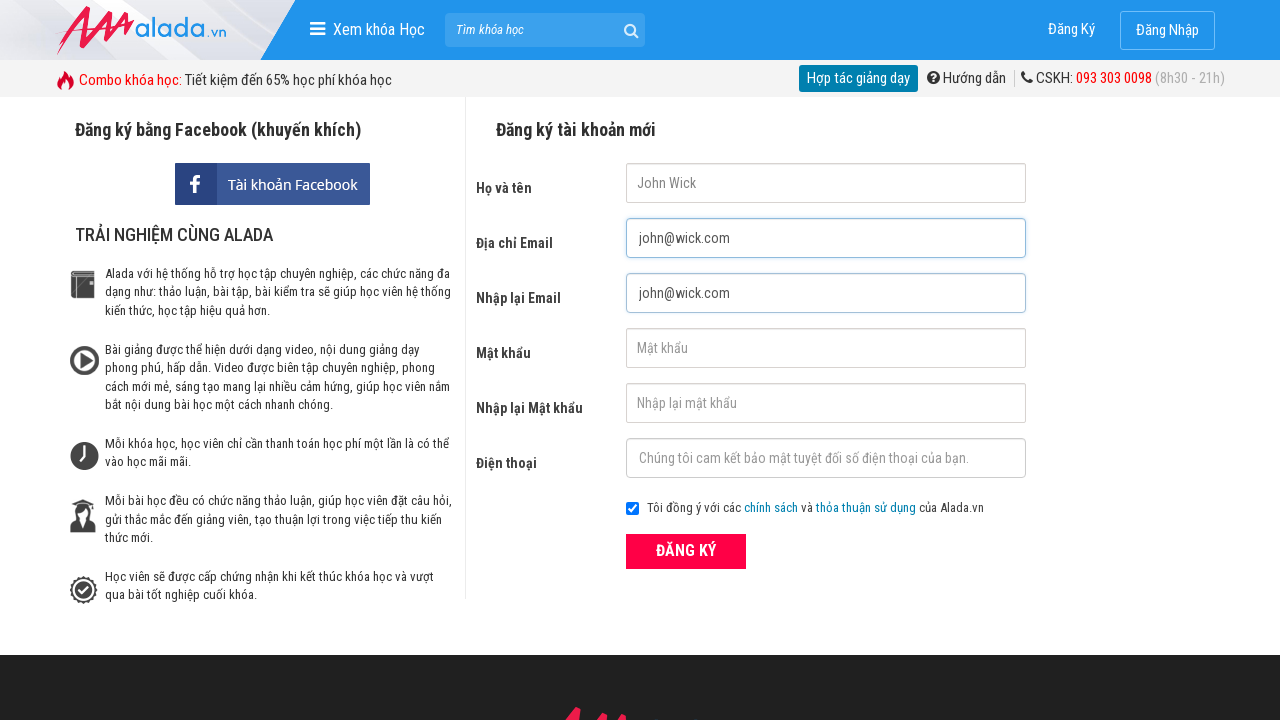

Filled password field with '123456789' on #txtPassword
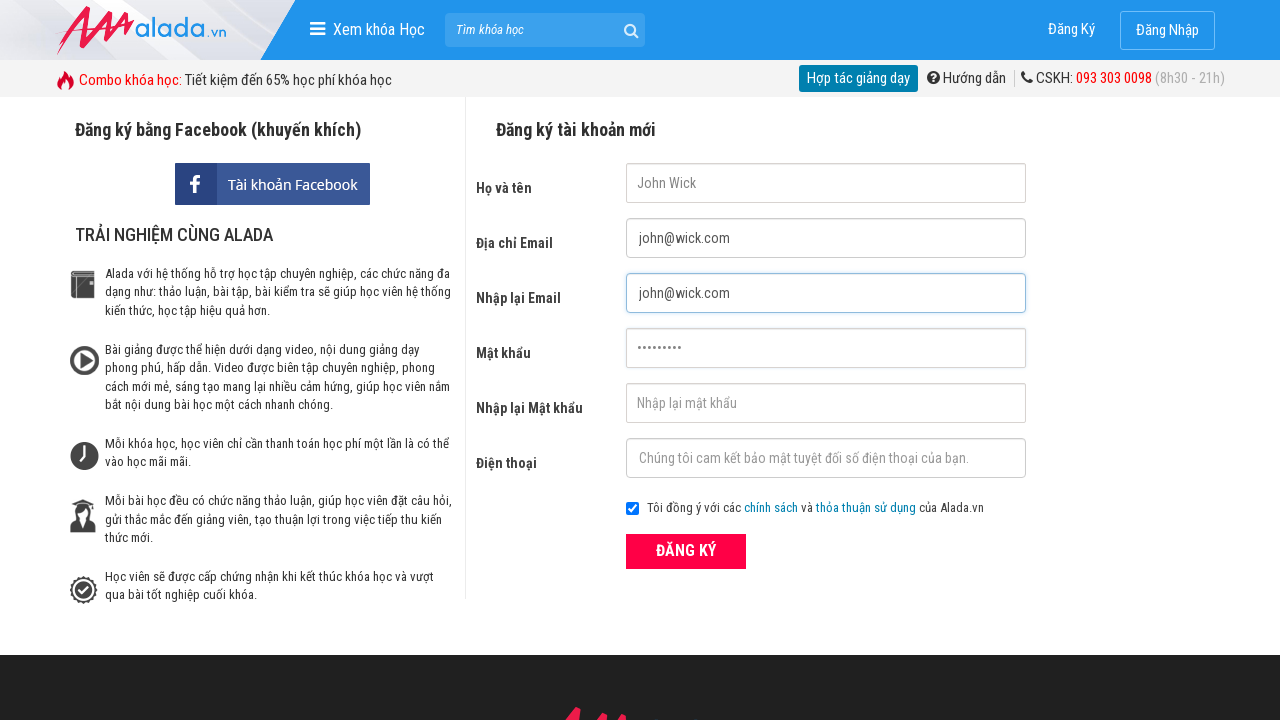

Filled confirm password field with mismatched password '12345678912' on #txtCPassword
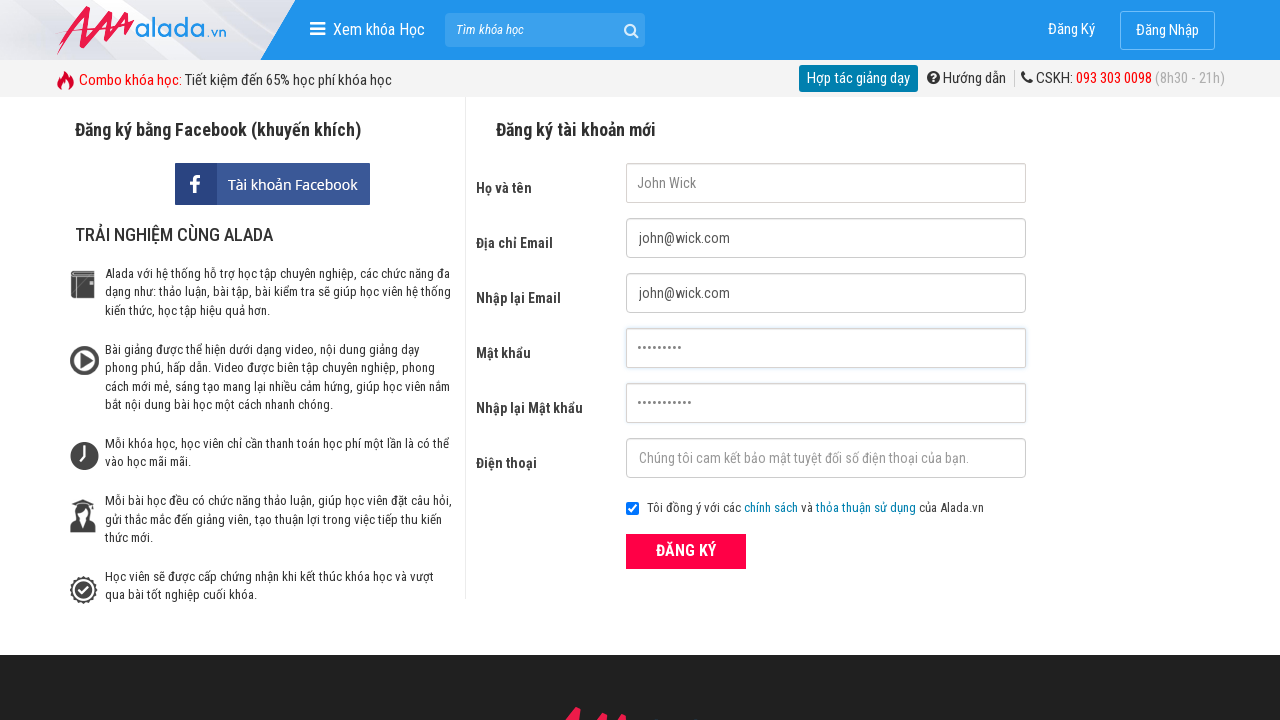

Filled phone field with '0123456789' on #txtPhone
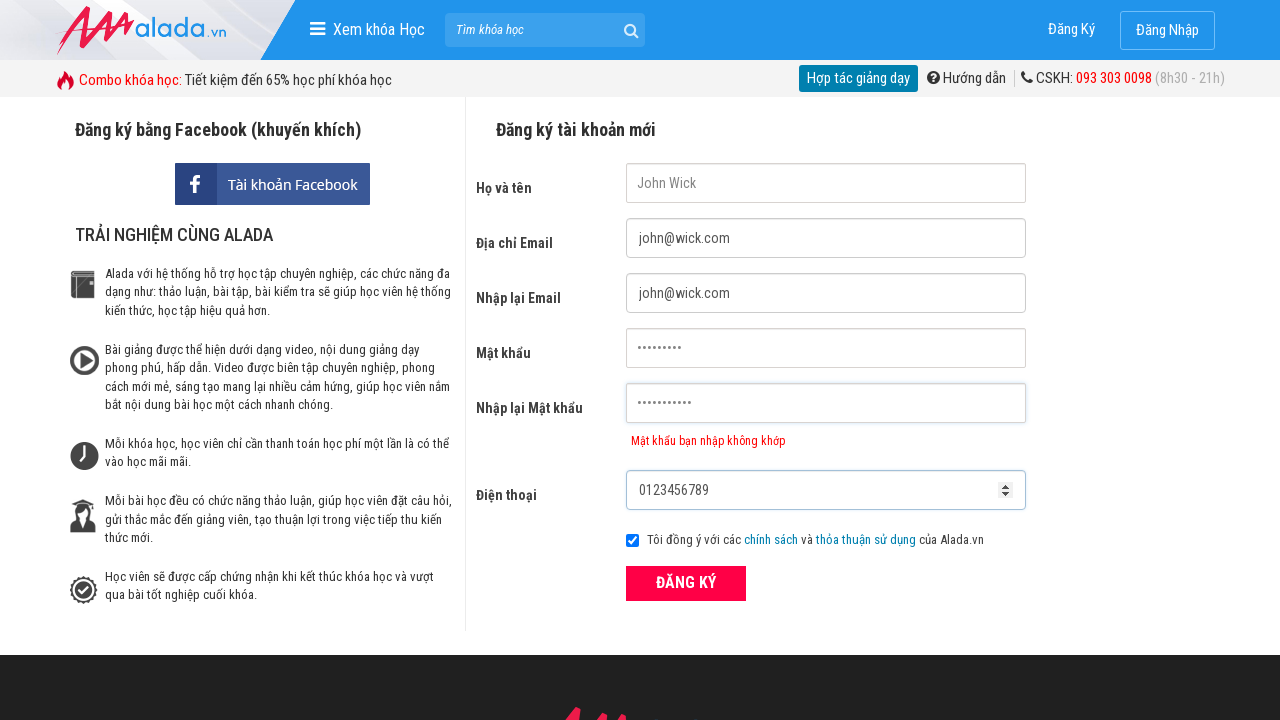

Clicked ĐĂNG KÝ (Register) button to submit form at (686, 583) on xpath=//form[@id='frmLogin']//button[text()='ĐĂNG KÝ']
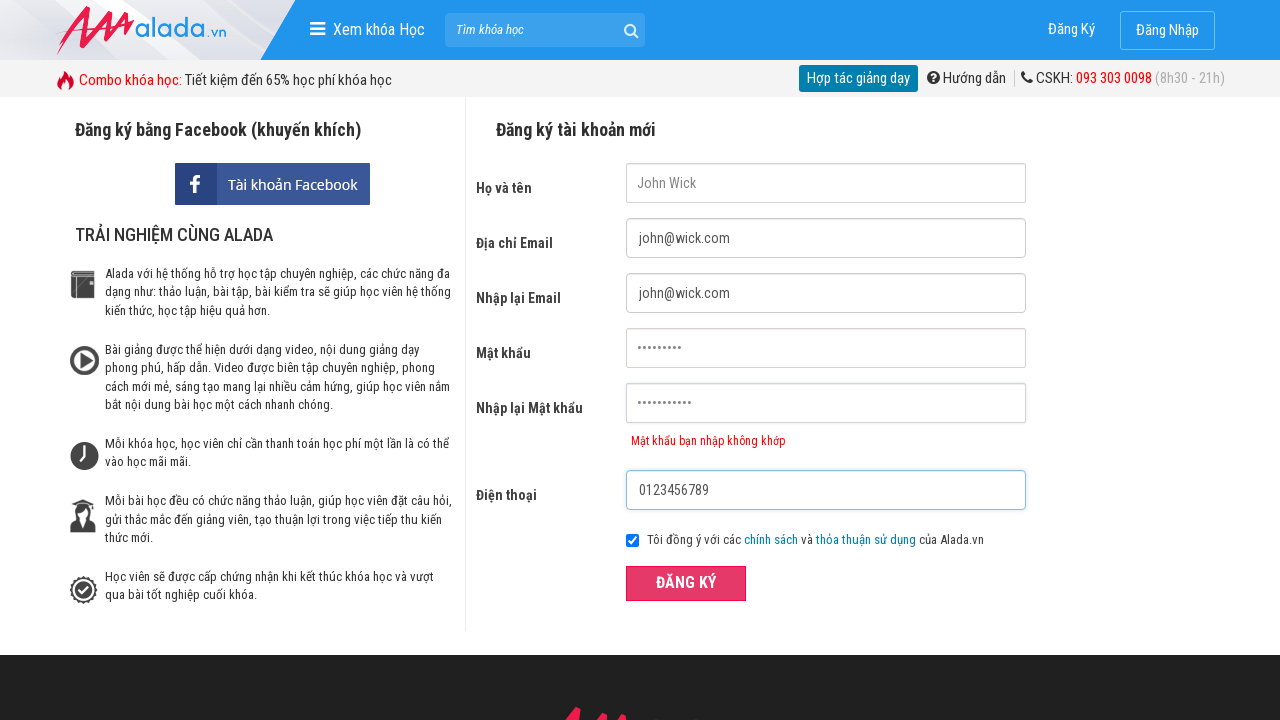

Password mismatch error message appeared
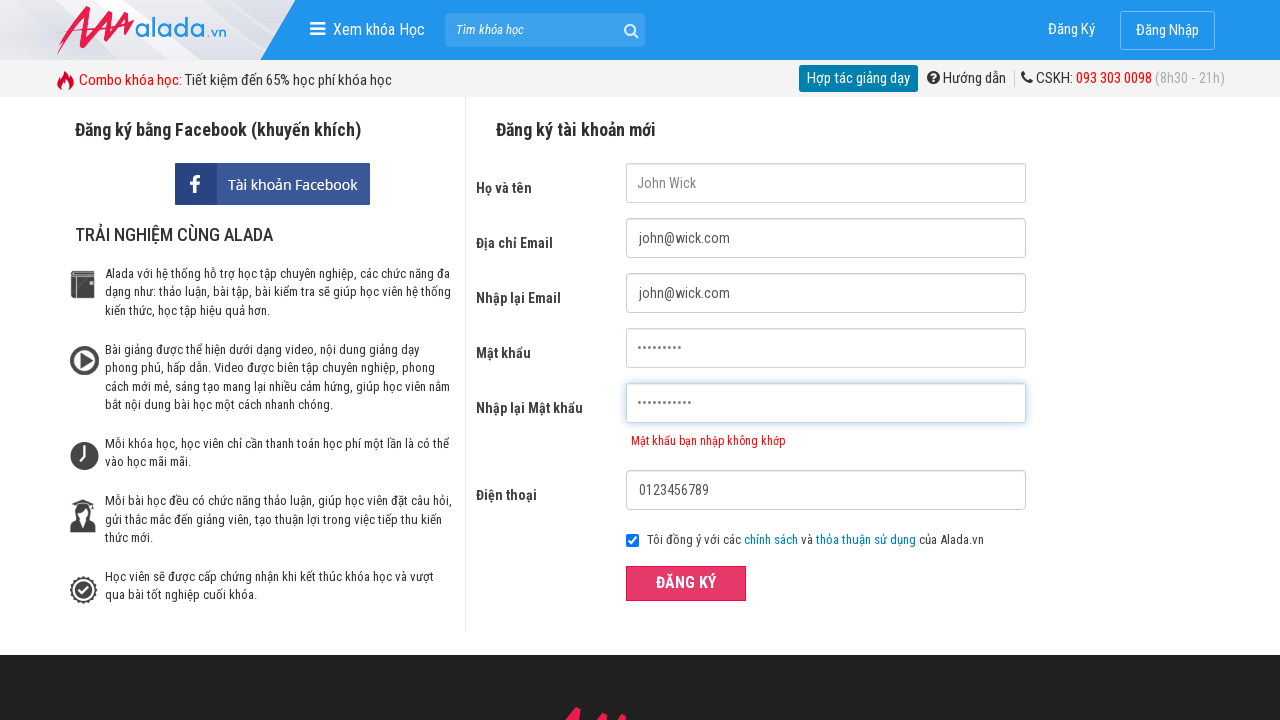

Verified error message: 'Mật khẩu bạn nhập không khớp' displayed for mismatched passwords
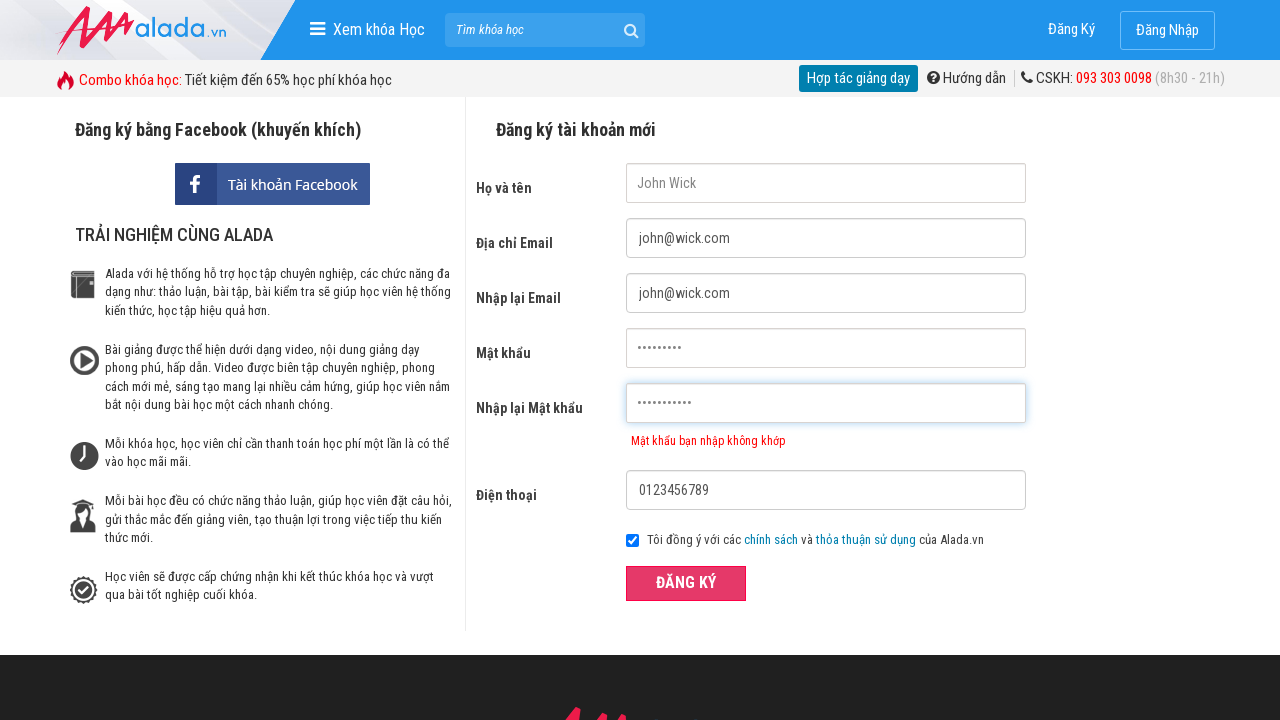

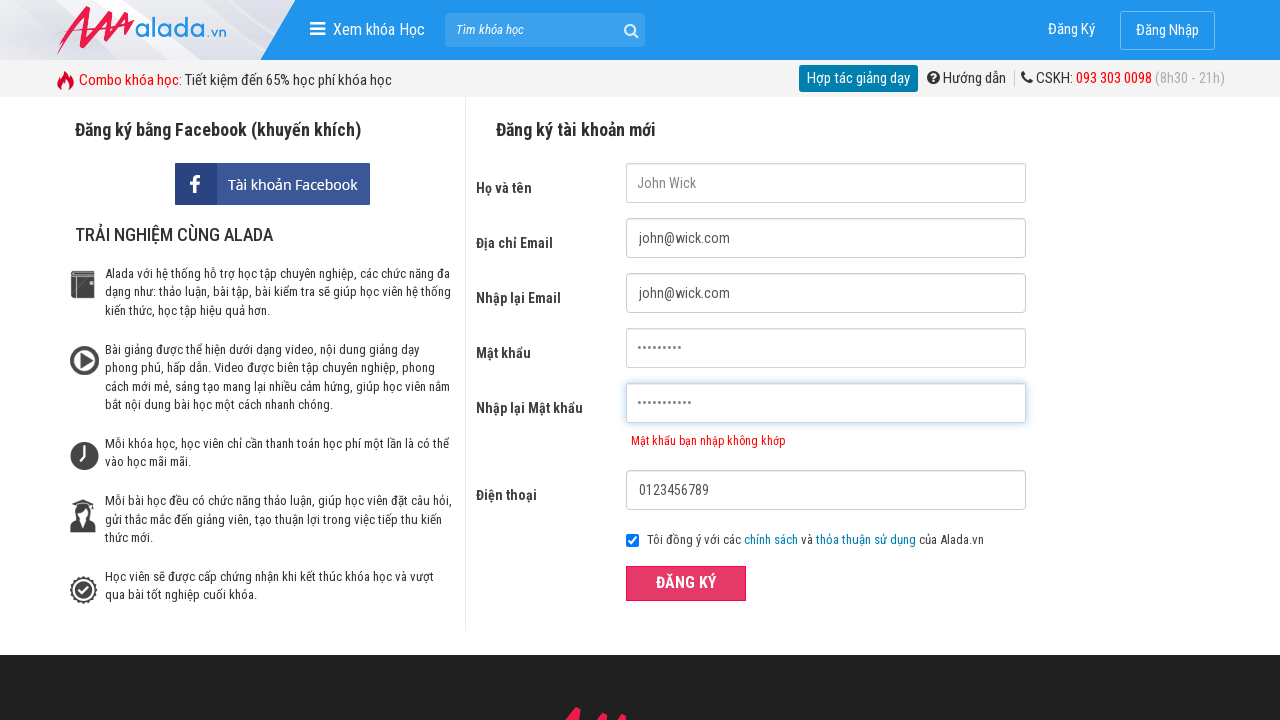